Tests that whitespace is trimmed from edited todo text

Starting URL: https://demo.playwright.dev/todomvc

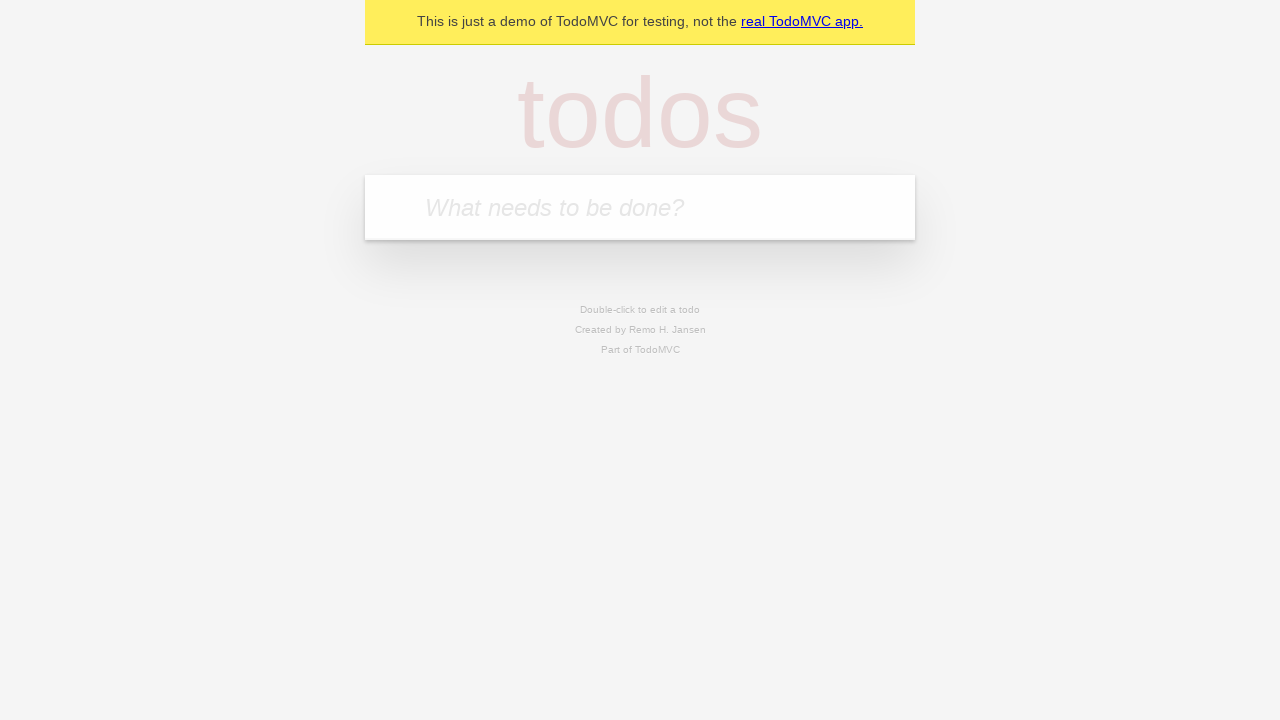

Filled todo input with 'buy some cheese' on internal:attr=[placeholder="What needs to be done?"i]
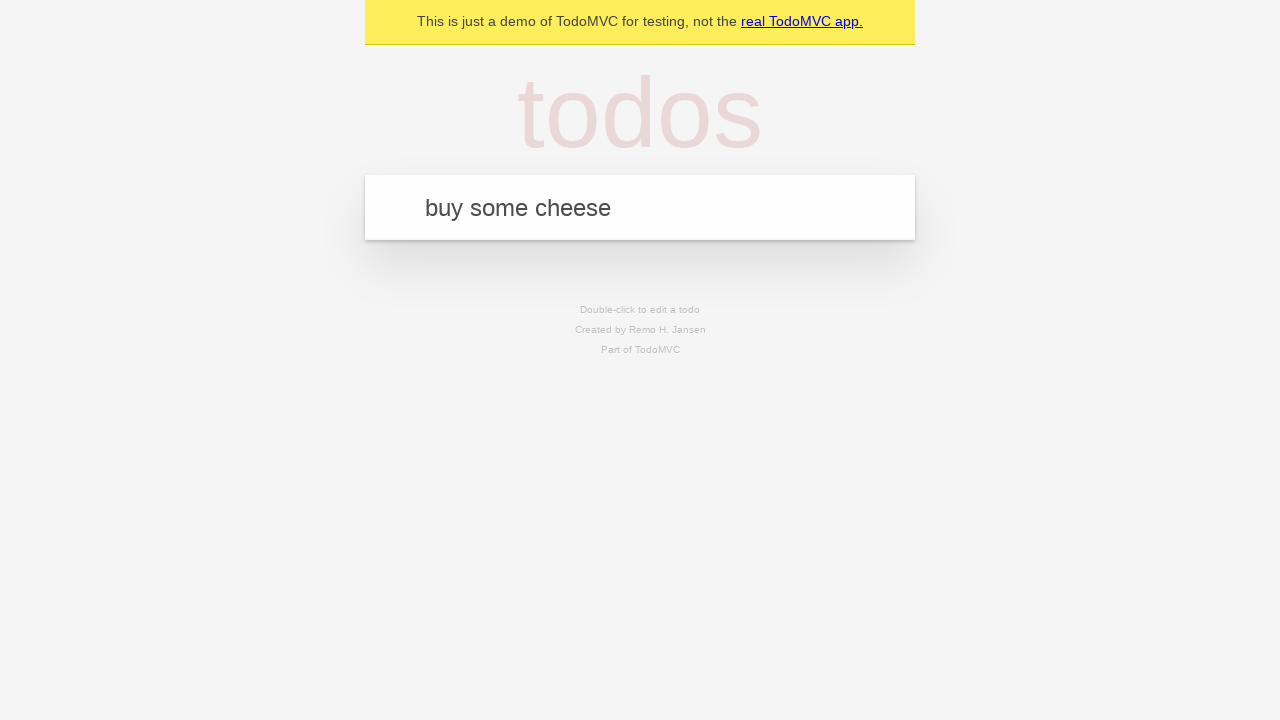

Pressed Enter to create first todo on internal:attr=[placeholder="What needs to be done?"i]
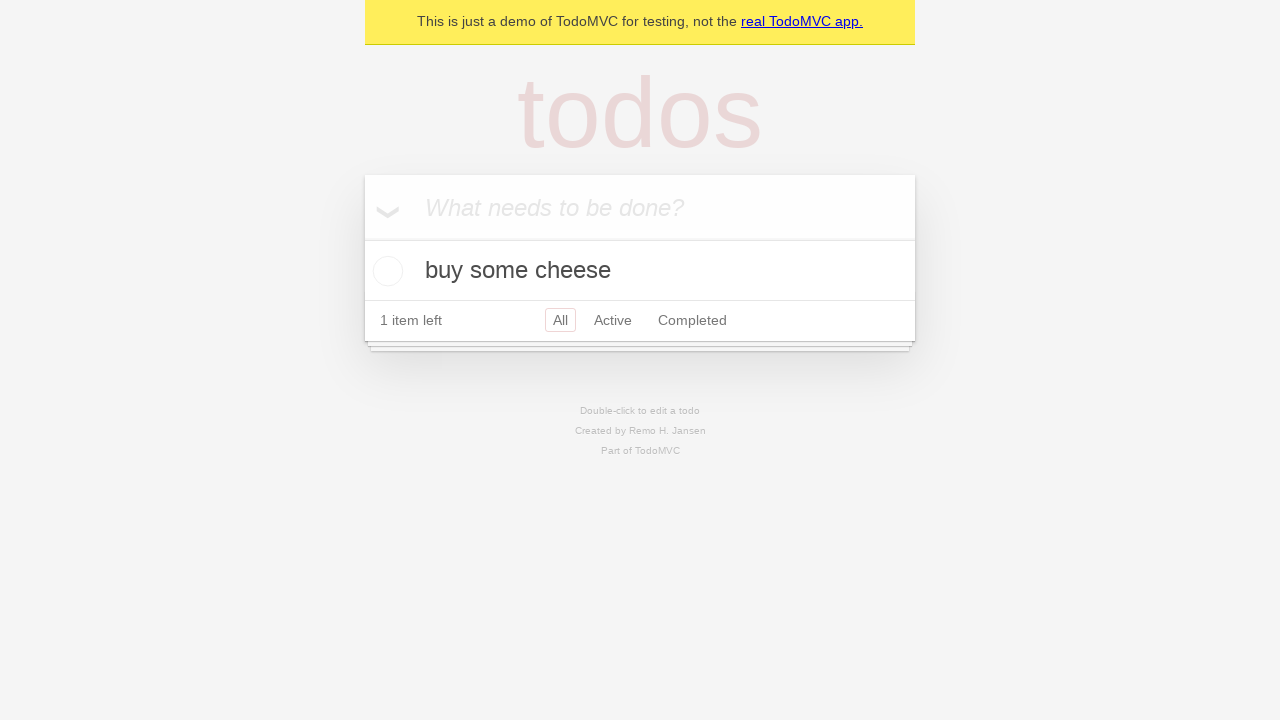

Filled todo input with 'feed the cat' on internal:attr=[placeholder="What needs to be done?"i]
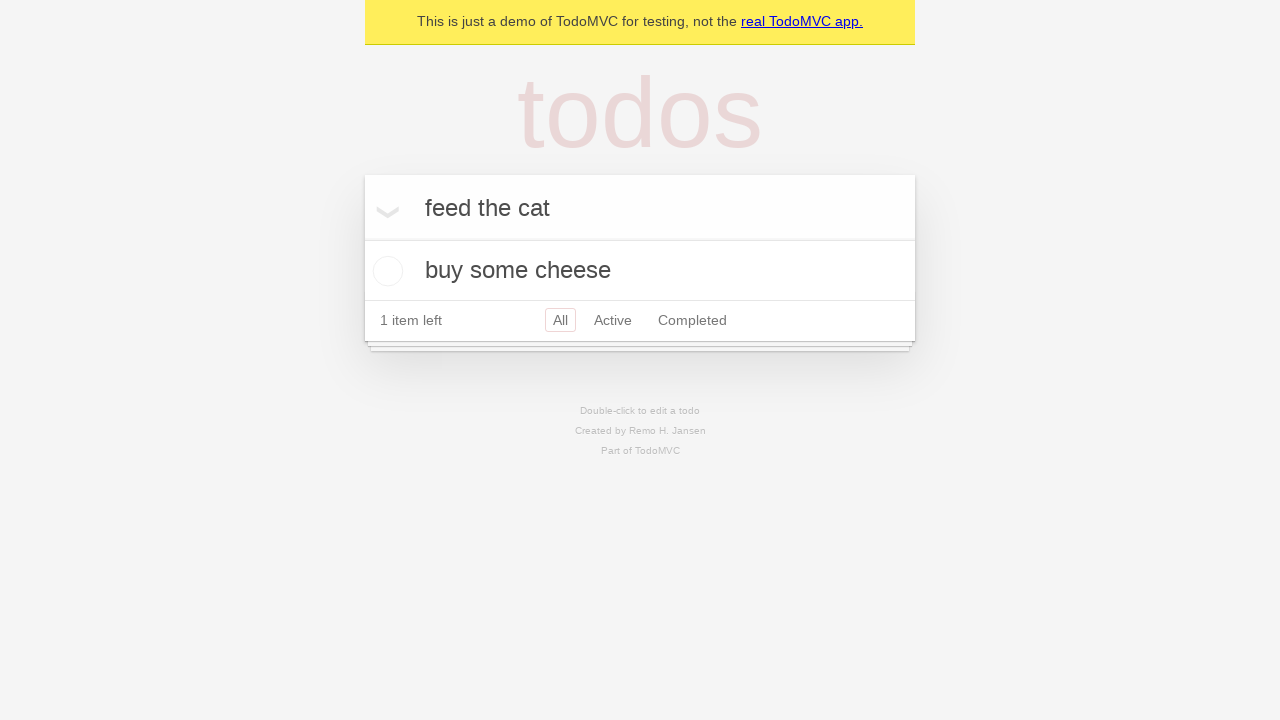

Pressed Enter to create second todo on internal:attr=[placeholder="What needs to be done?"i]
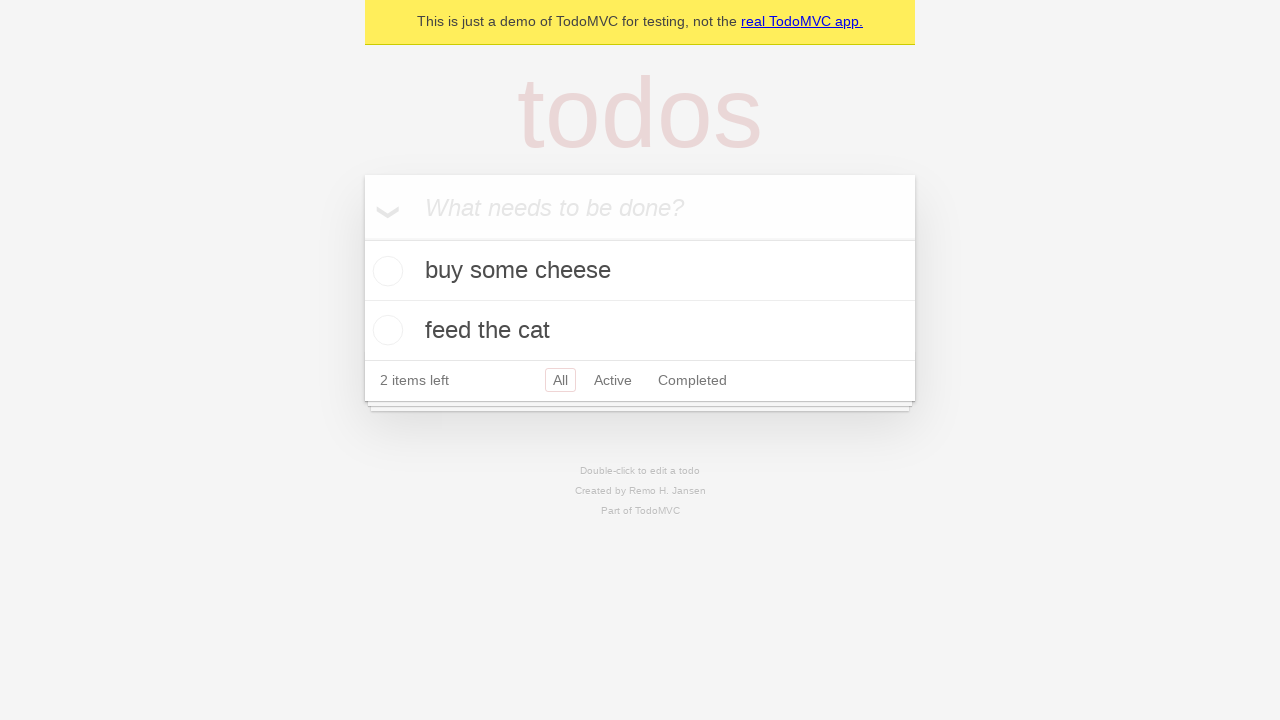

Filled todo input with 'book a doctors appointment' on internal:attr=[placeholder="What needs to be done?"i]
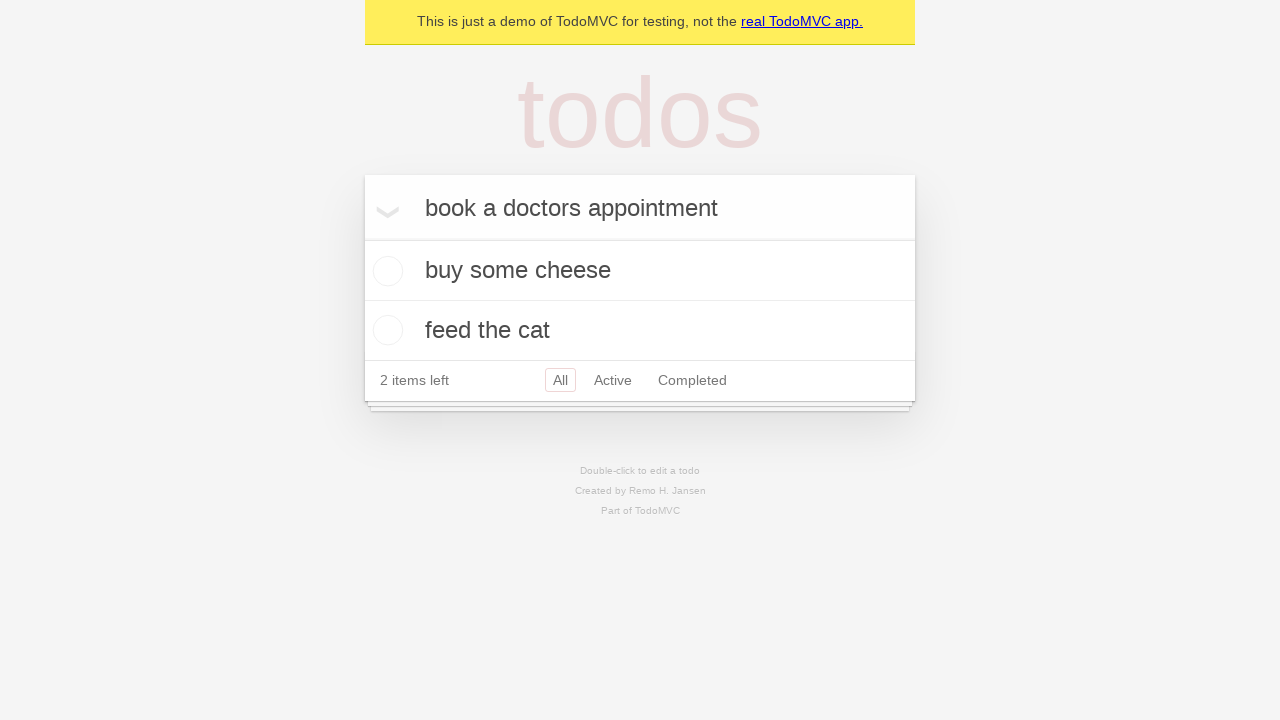

Pressed Enter to create third todo on internal:attr=[placeholder="What needs to be done?"i]
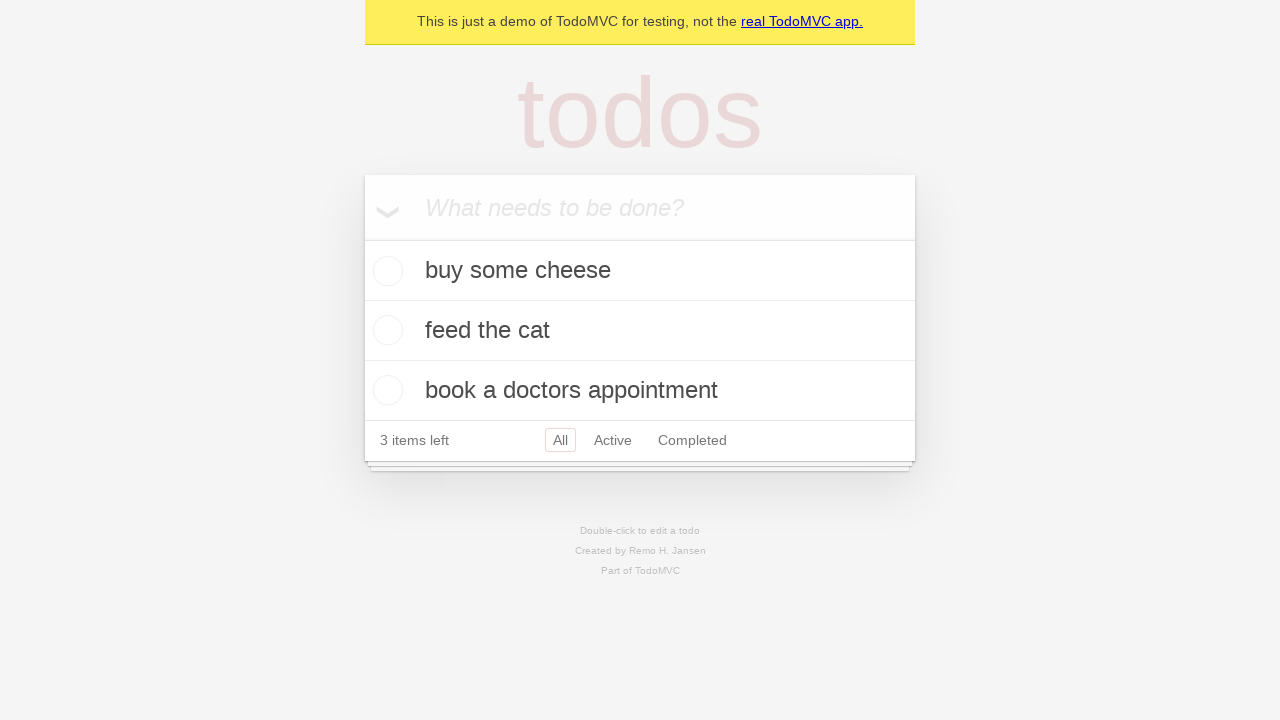

Double-clicked second todo item to enter edit mode at (640, 331) on [data-testid='todo-item'] >> nth=1
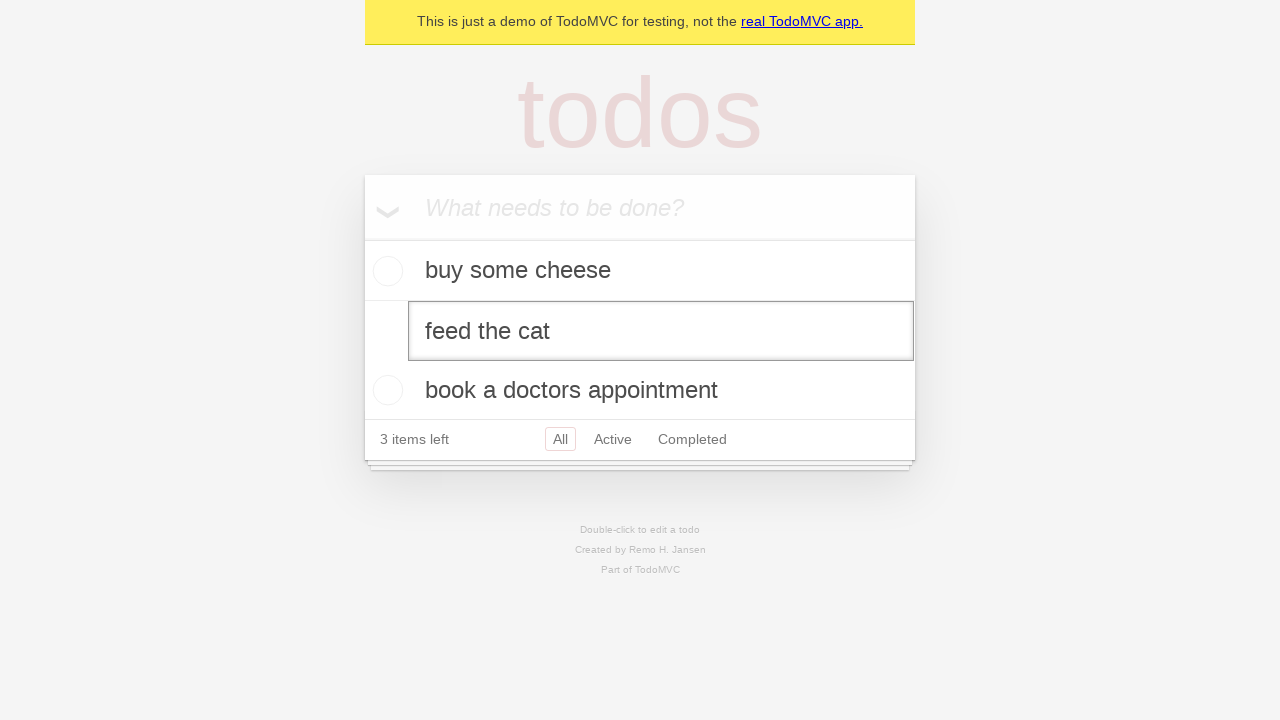

Filled edit textbox with 'buy some sausages' surrounded by whitespace on [data-testid='todo-item'] >> nth=1 >> internal:role=textbox[name="Edit"i]
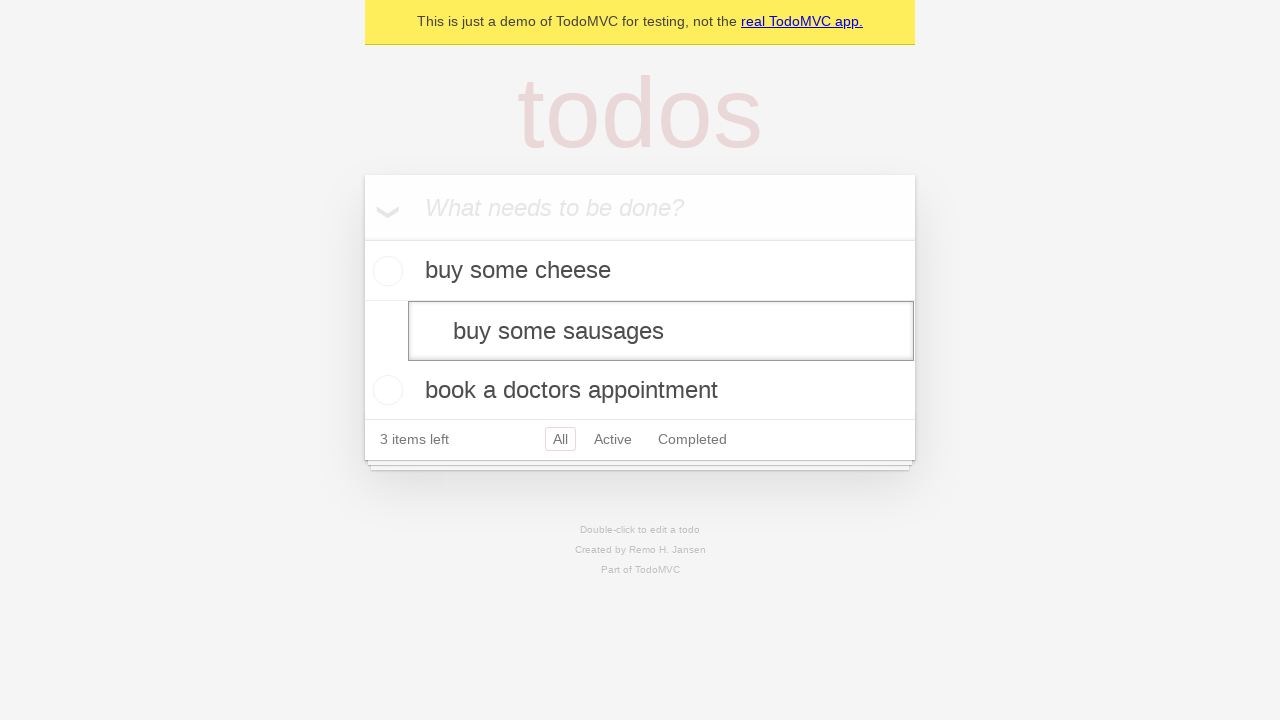

Pressed Enter to save edited todo with whitespace trimmed on [data-testid='todo-item'] >> nth=1 >> internal:role=textbox[name="Edit"i]
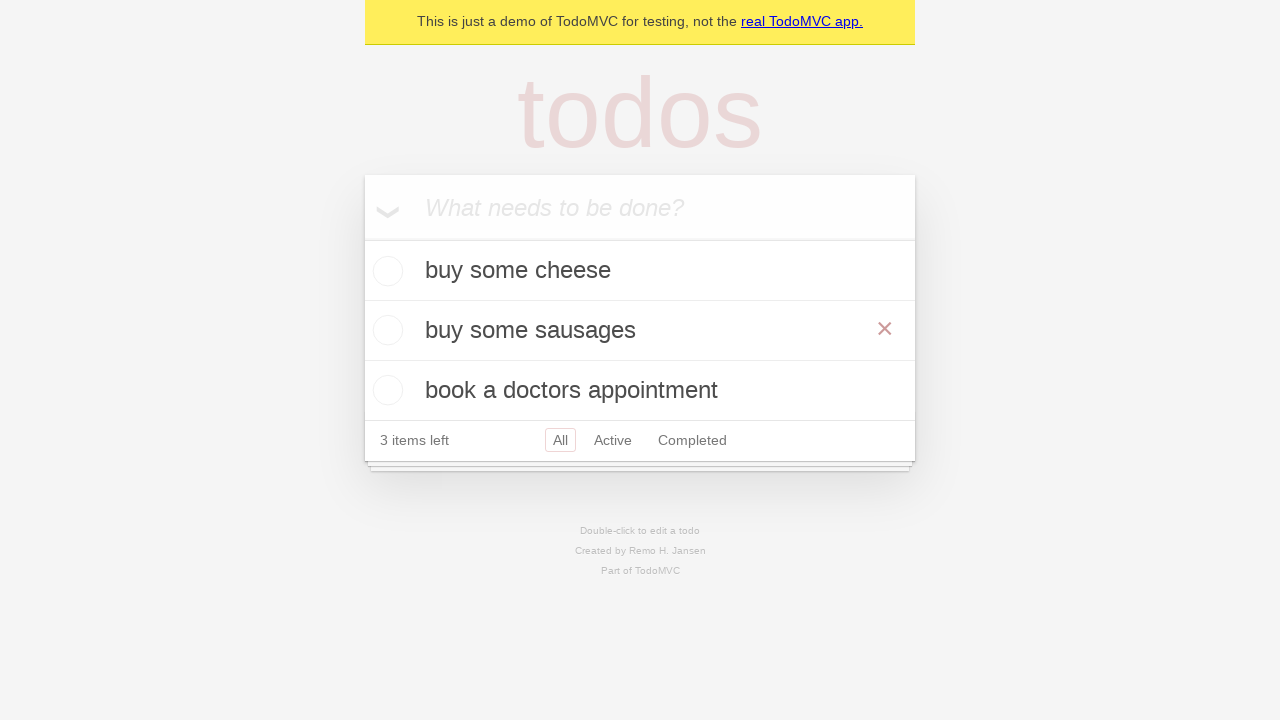

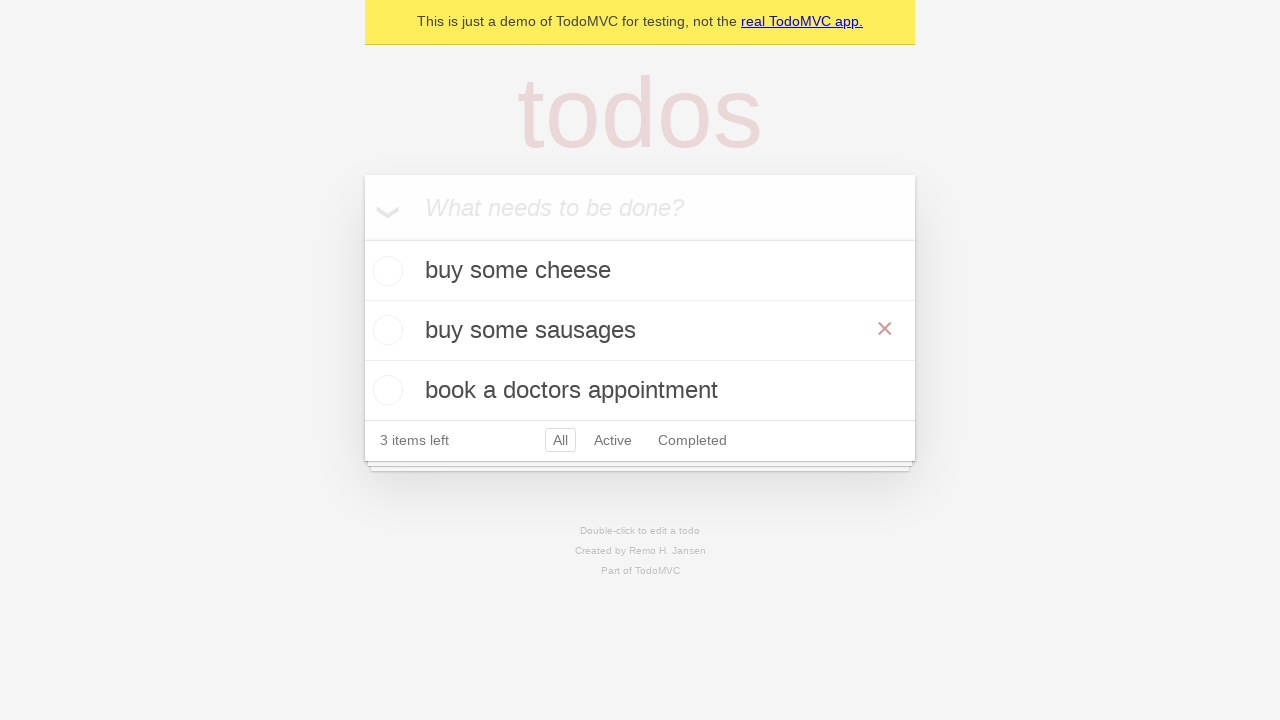